Tests that clicking the login button without credentials displays an appropriate error message indicating username is required

Starting URL: https://www.saucedemo.com/

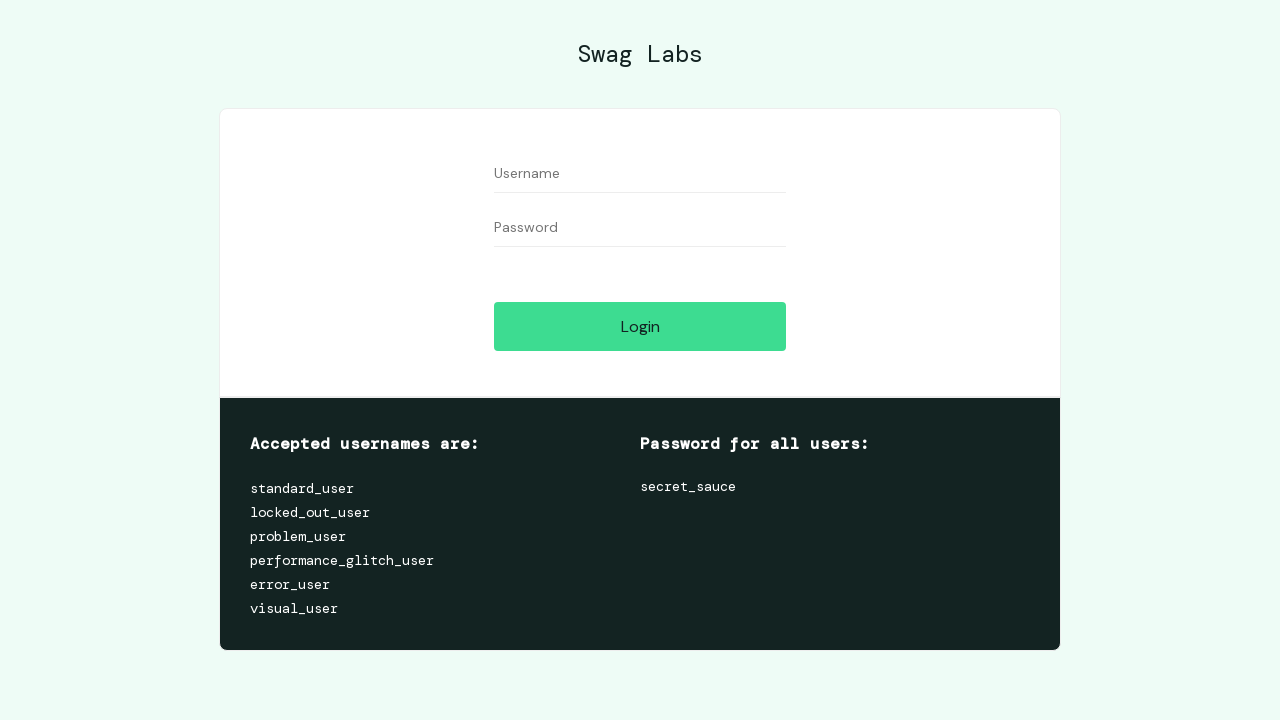

Clicked login button without entering credentials at (640, 326) on #login-button
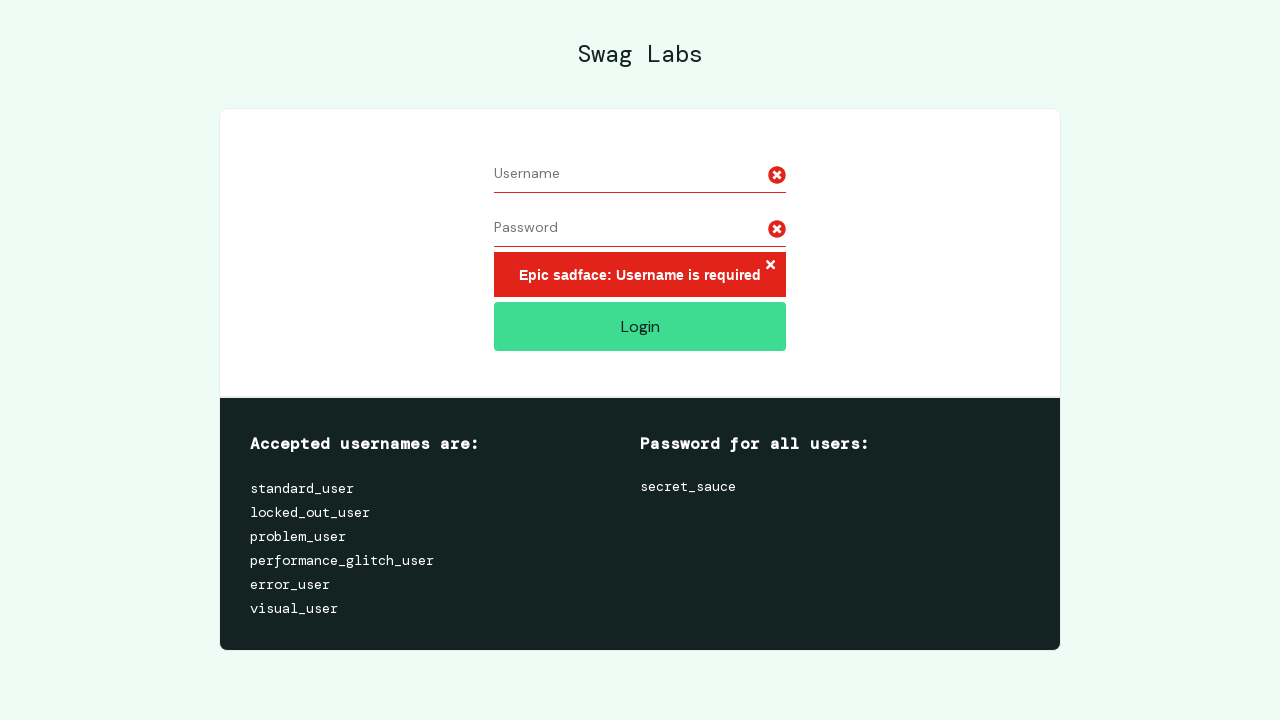

Error message container appeared indicating username is required
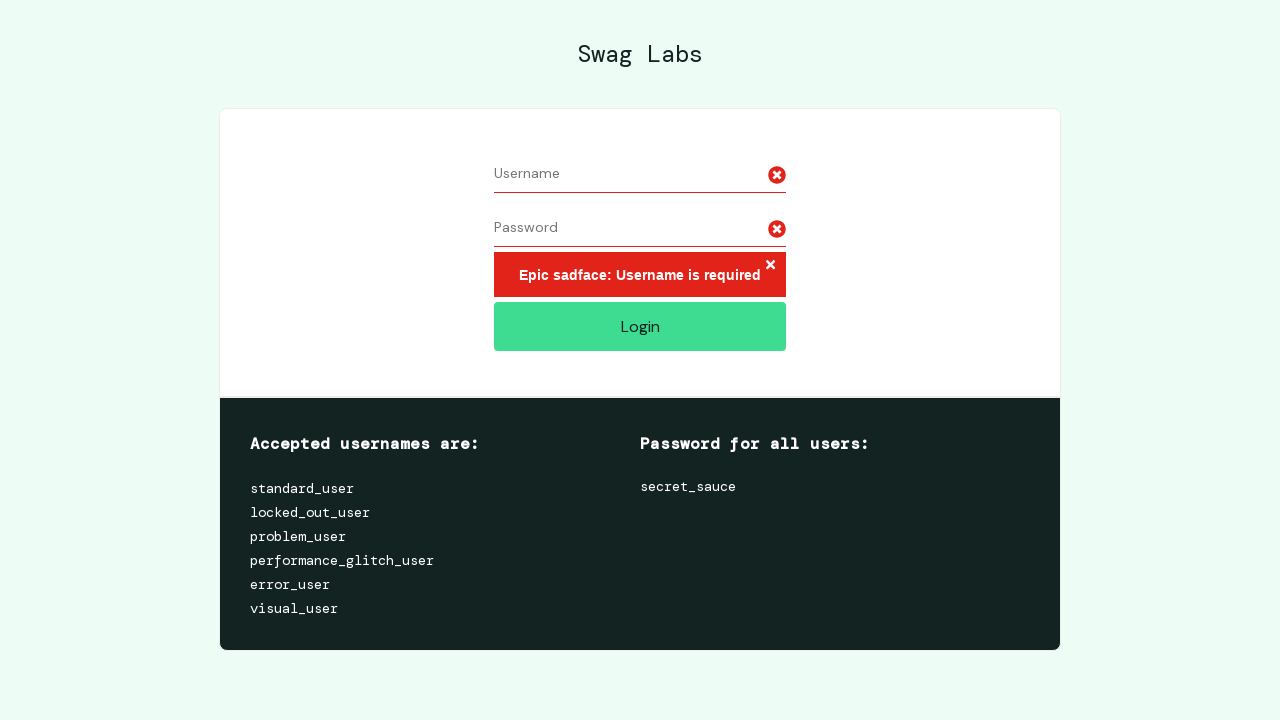

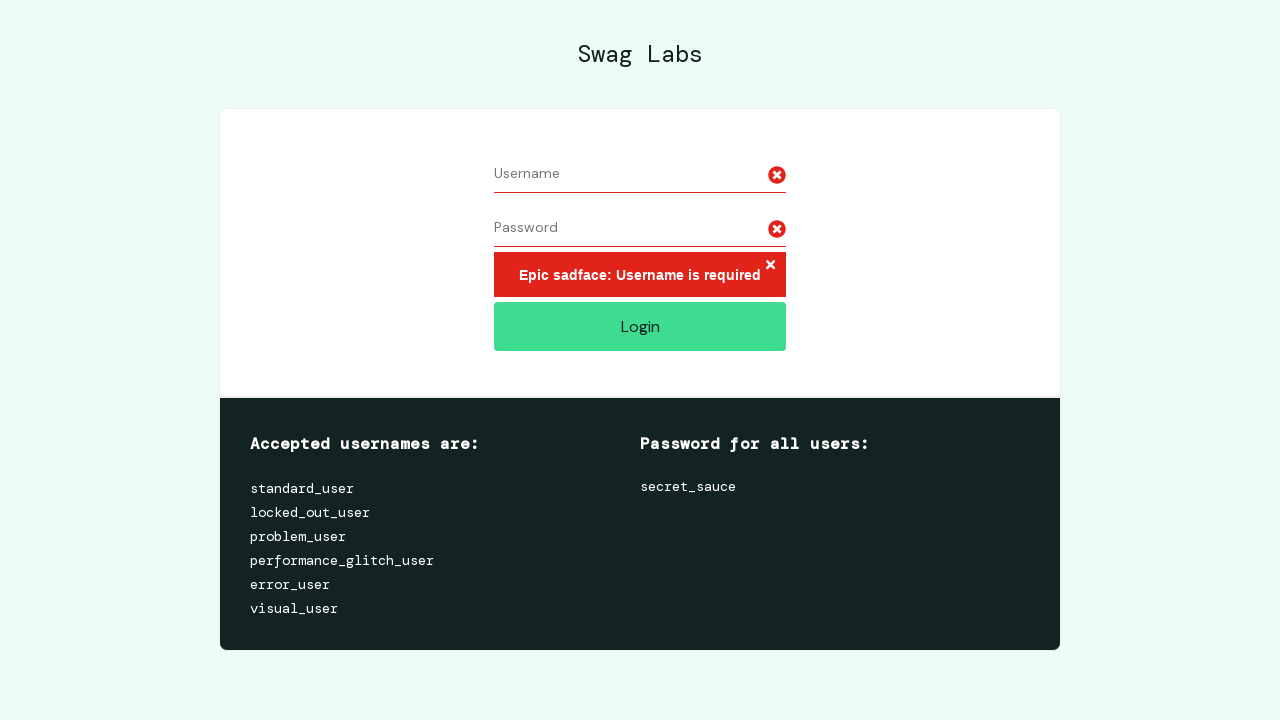